Tests entering a search query into the DuckDuckGo search input field

Starting URL: https://duckduckgo.com/

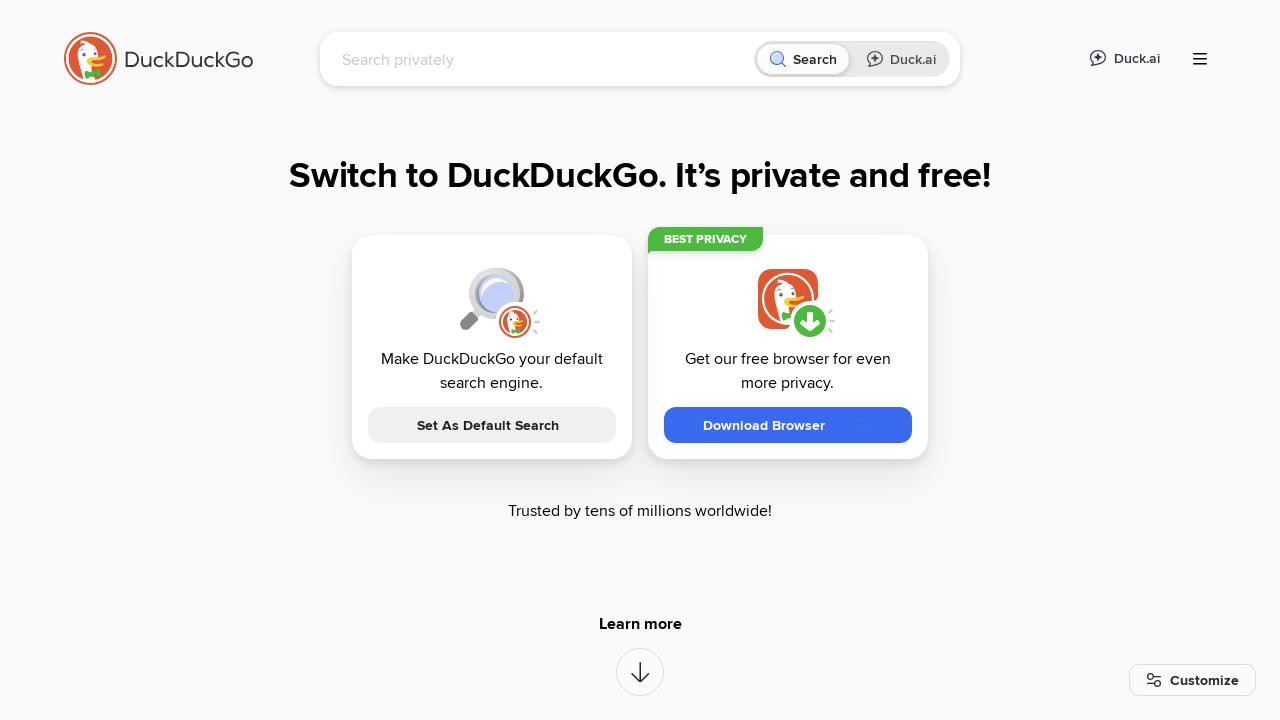

Filled DuckDuckGo search input with 'Contoh pencarian' on #searchbox_input
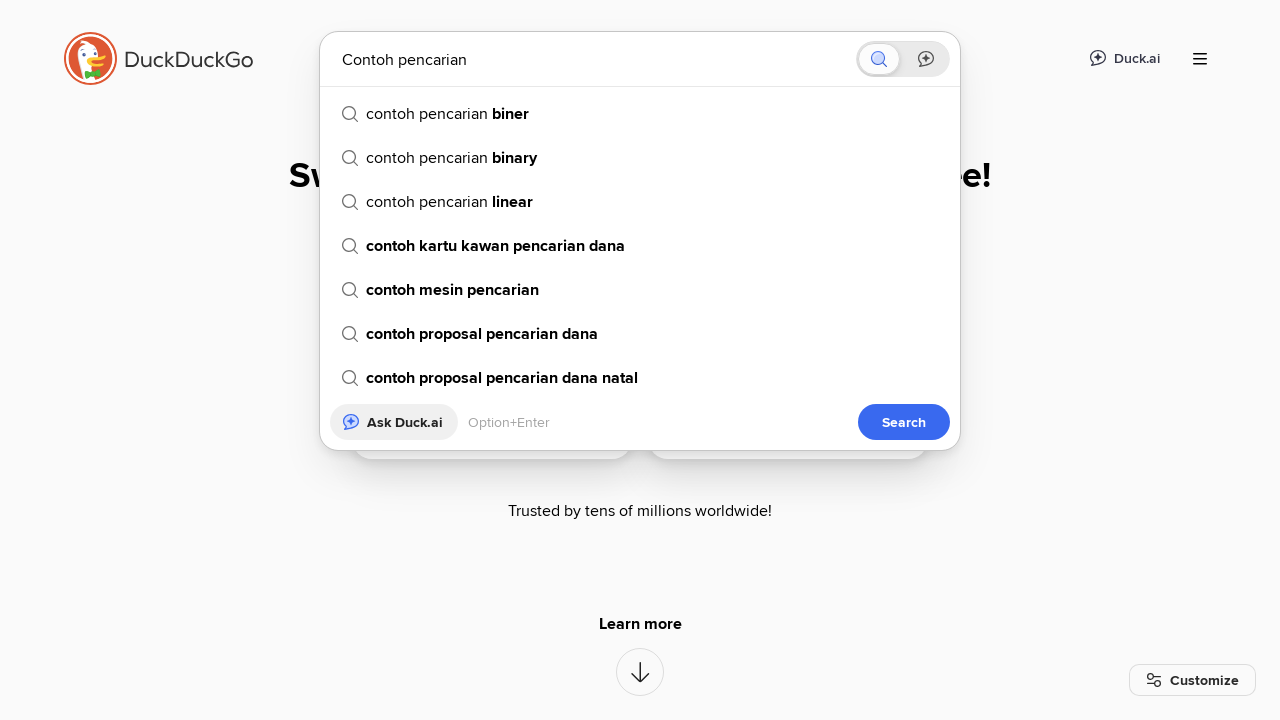

Waited 1 second to verify search input was filled
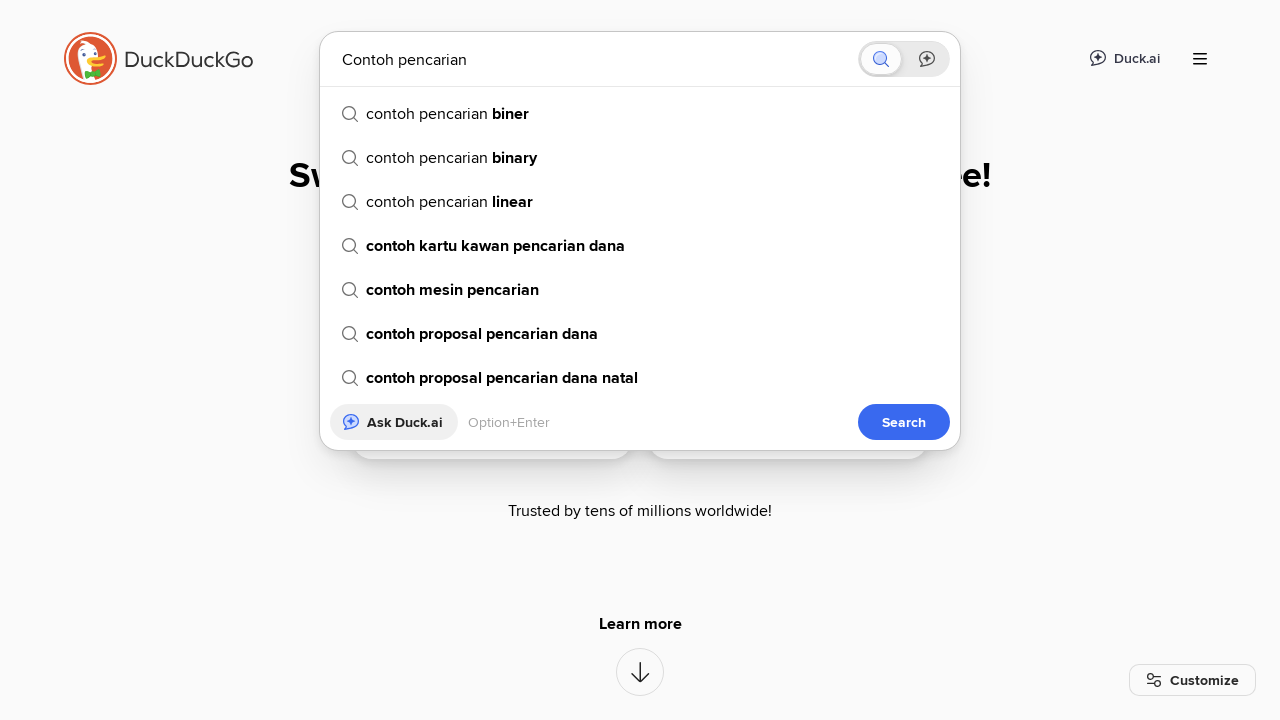

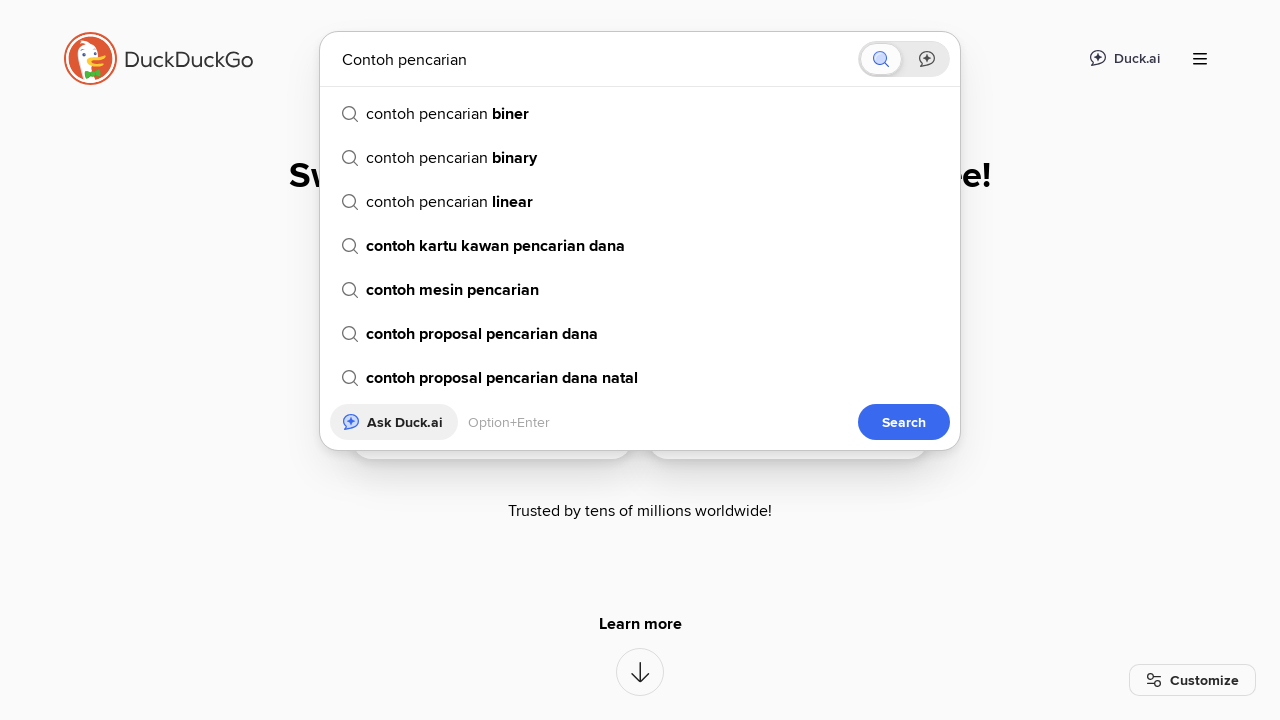